Tests the filter dropdown functionality on a video card catalog page by clicking the dropdown and selecting a filter option from the list.

Starting URL: https://mixpcshop.ru/catalog/videokartyive/

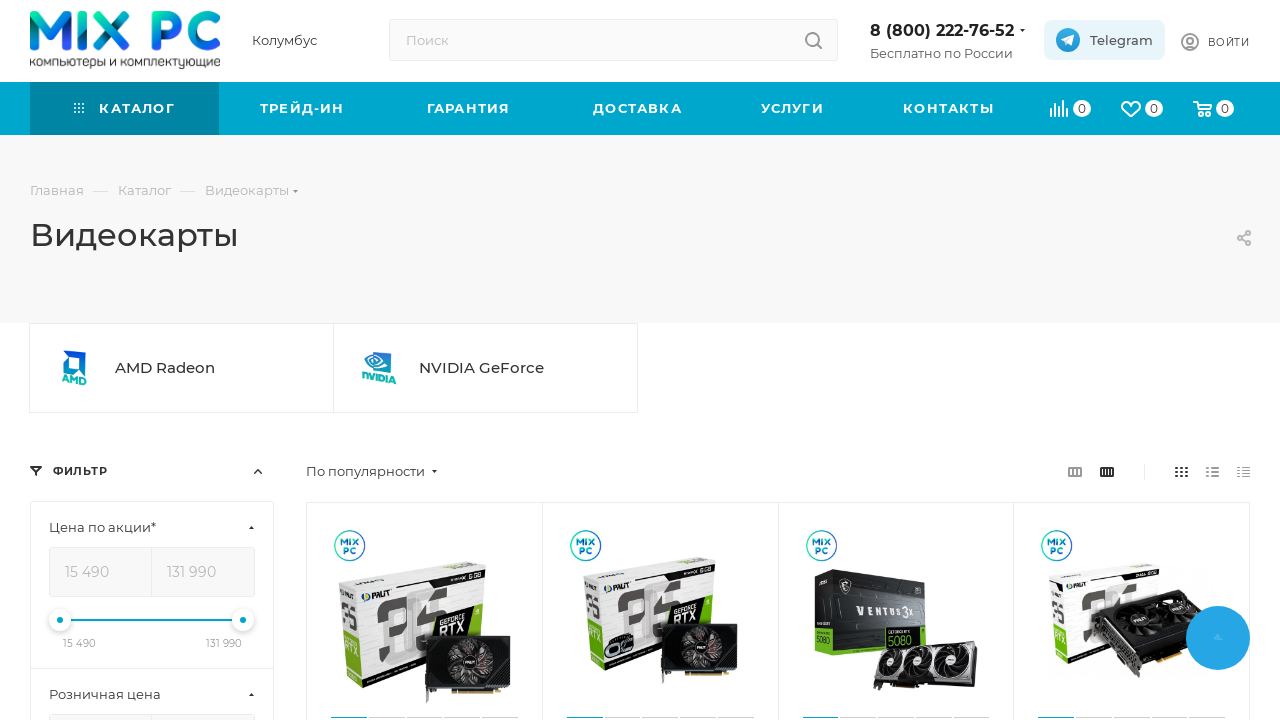

Waited for page to load with networkidle state
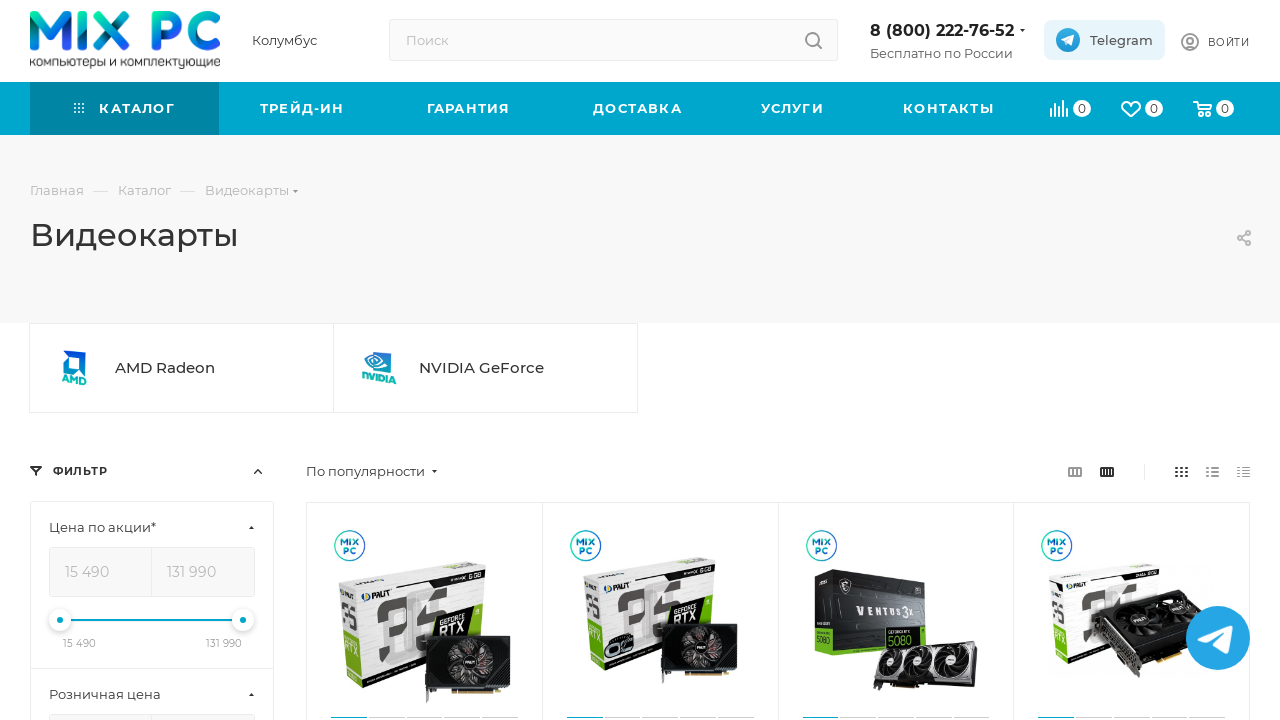

Filter dropdown element became visible
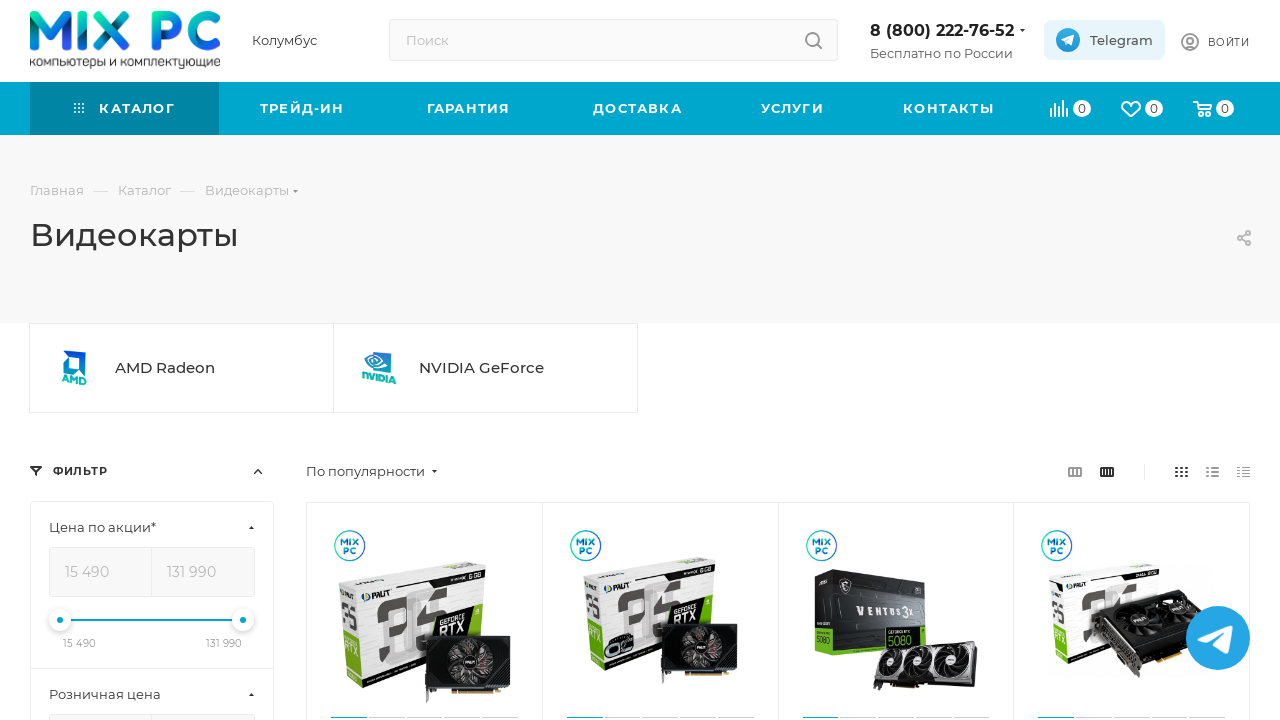

Clicked on filter dropdown to open it at (372, 471) on xpath=//div[@class='dropdown-select']
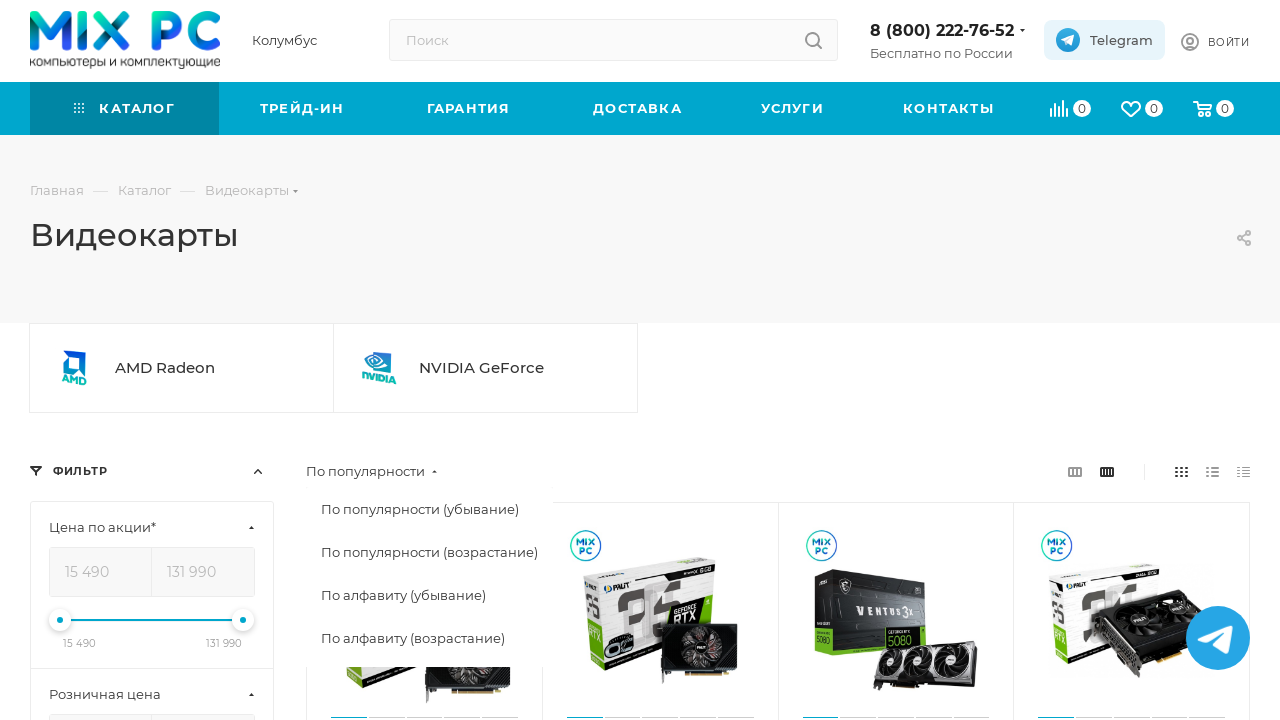

Dropdown options appeared
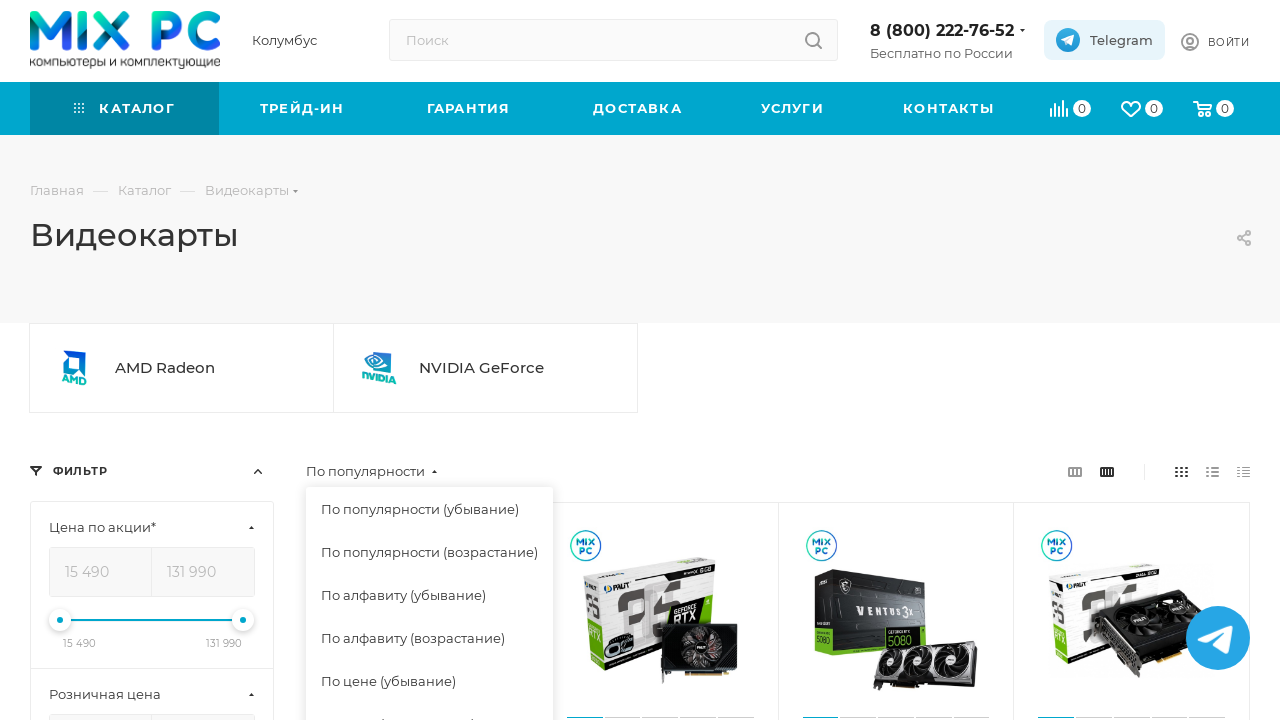

Selected a filter option from dropdown at (430, 509) on xpath=//div[@class='dropdown-select__list-item font_xs']
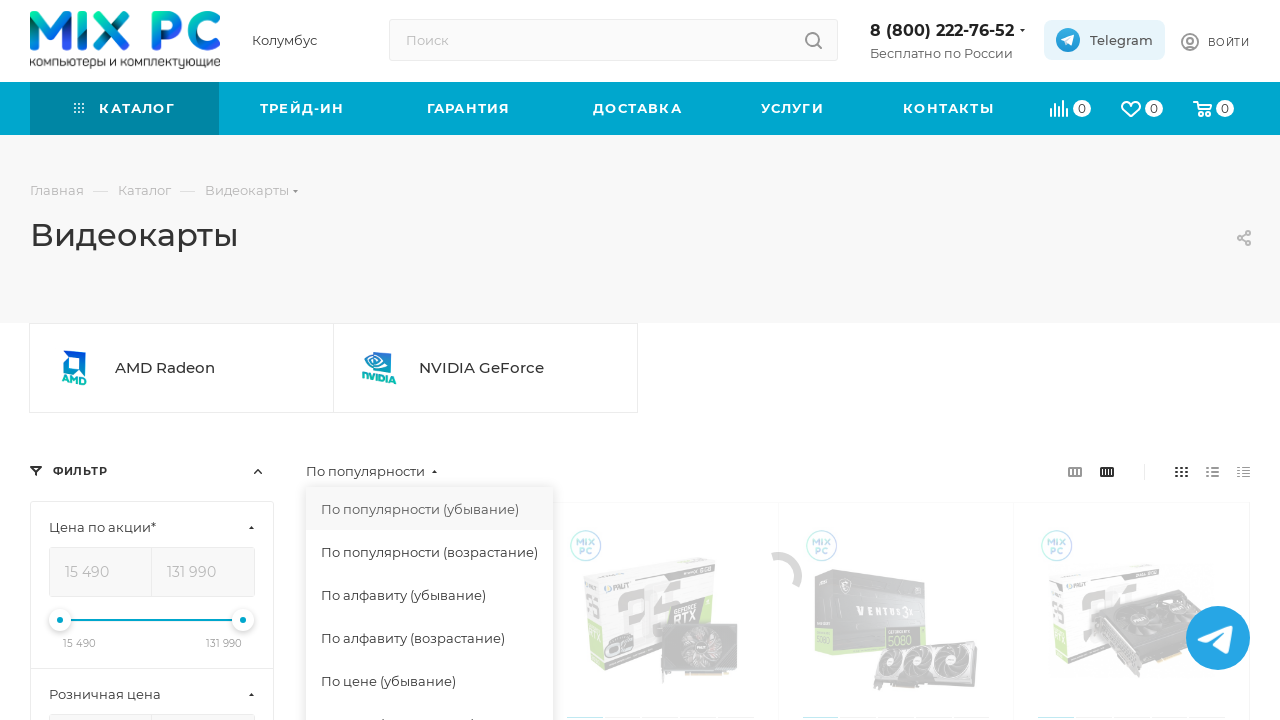

Waited for filter to be applied
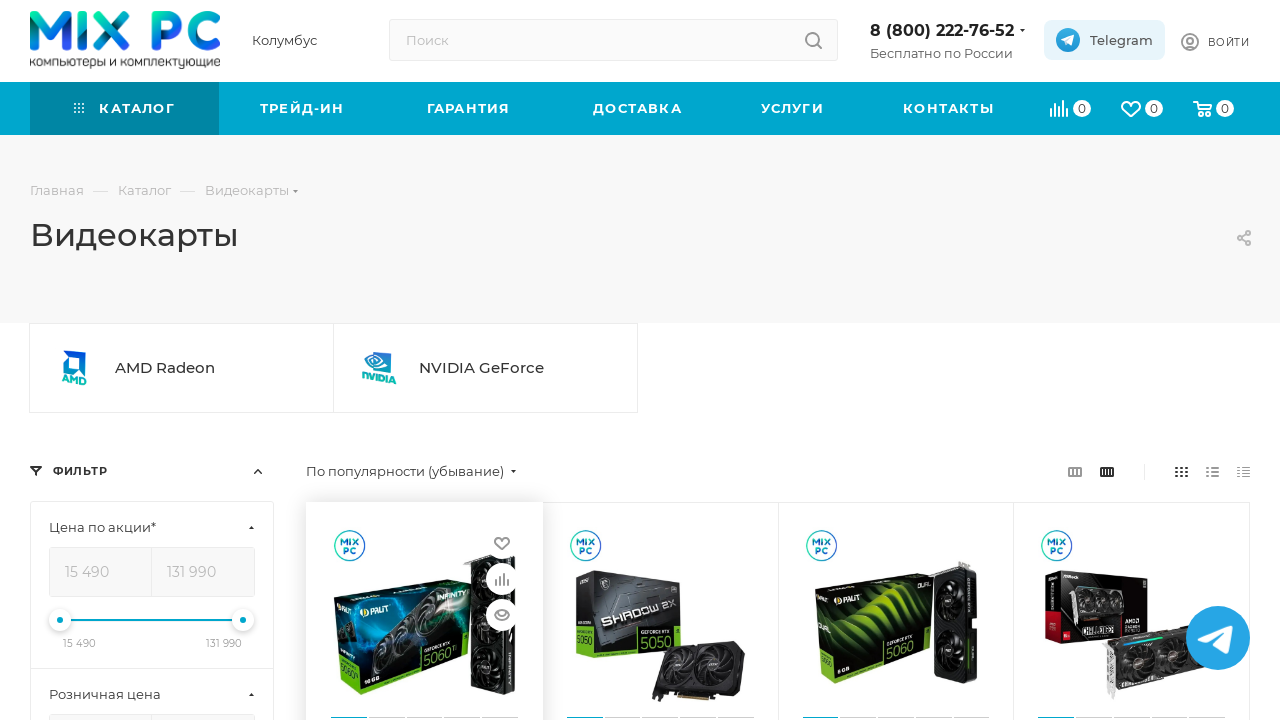

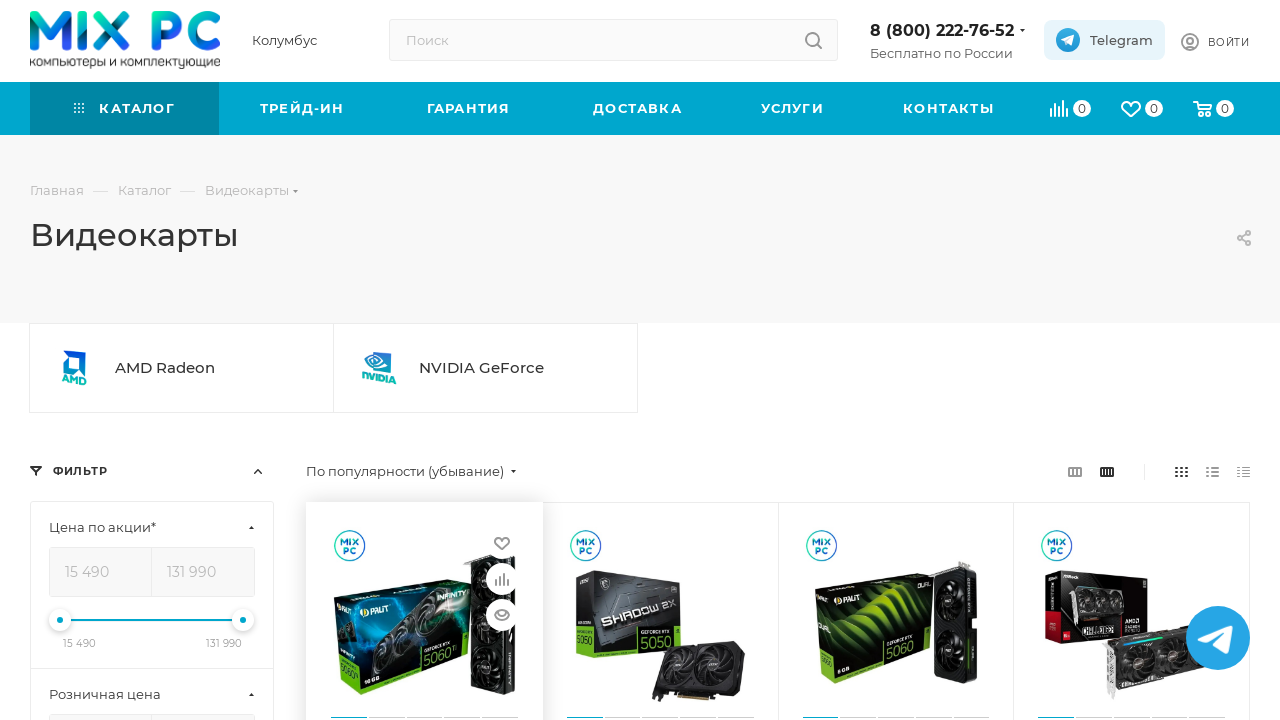